Navigates to OrangeHRM contact sales page and selects a country from a dropdown menu

Starting URL: https://www.orangehrm.com/contact-sales/

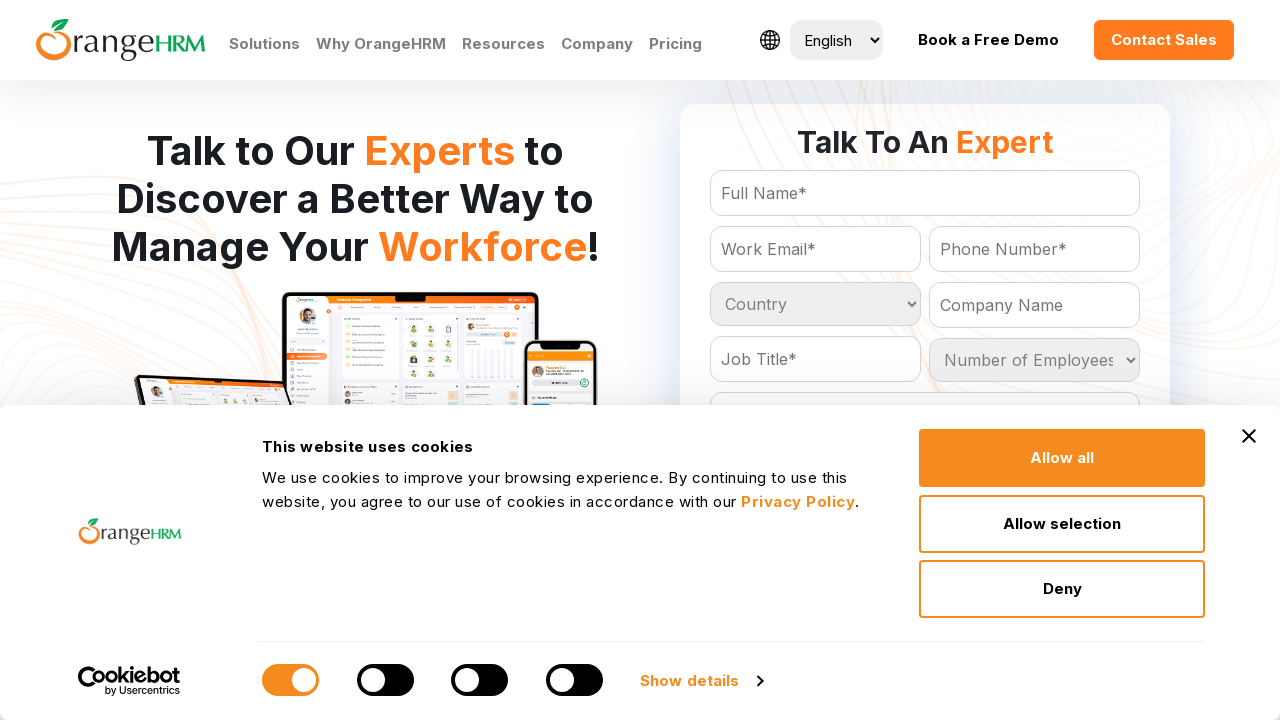

Navigated to OrangeHRM contact sales page
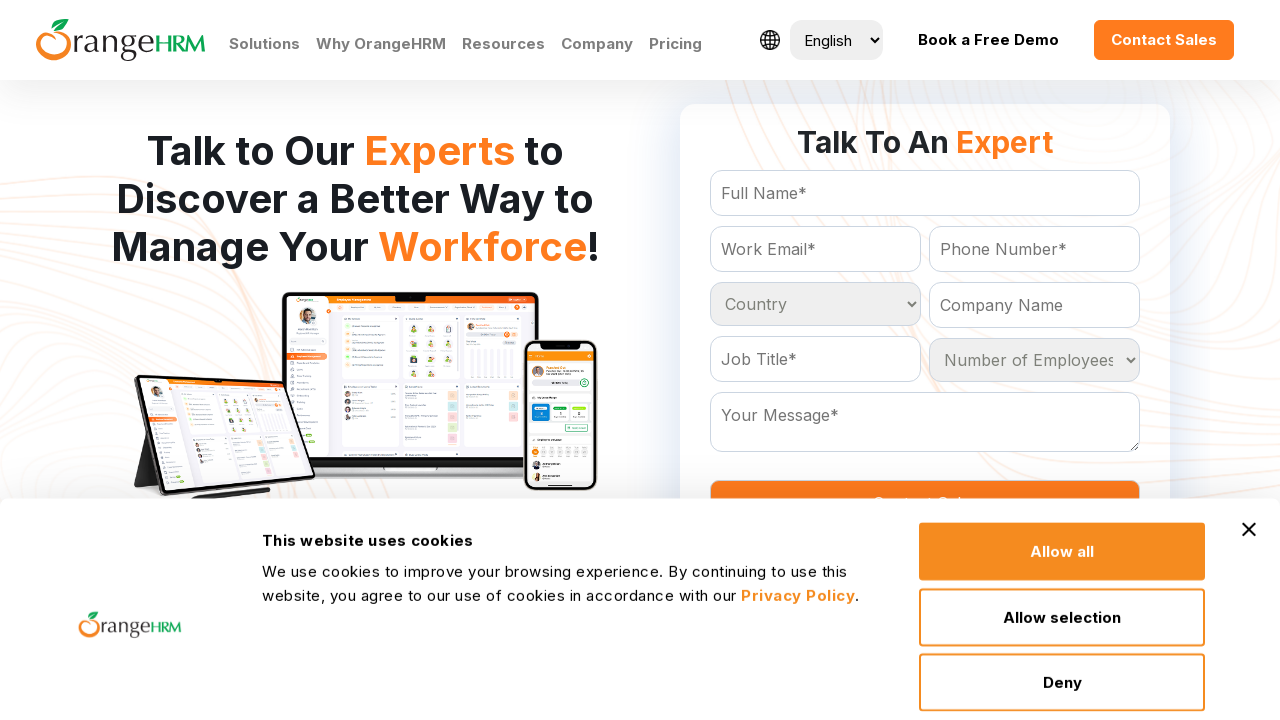

Located country dropdown element
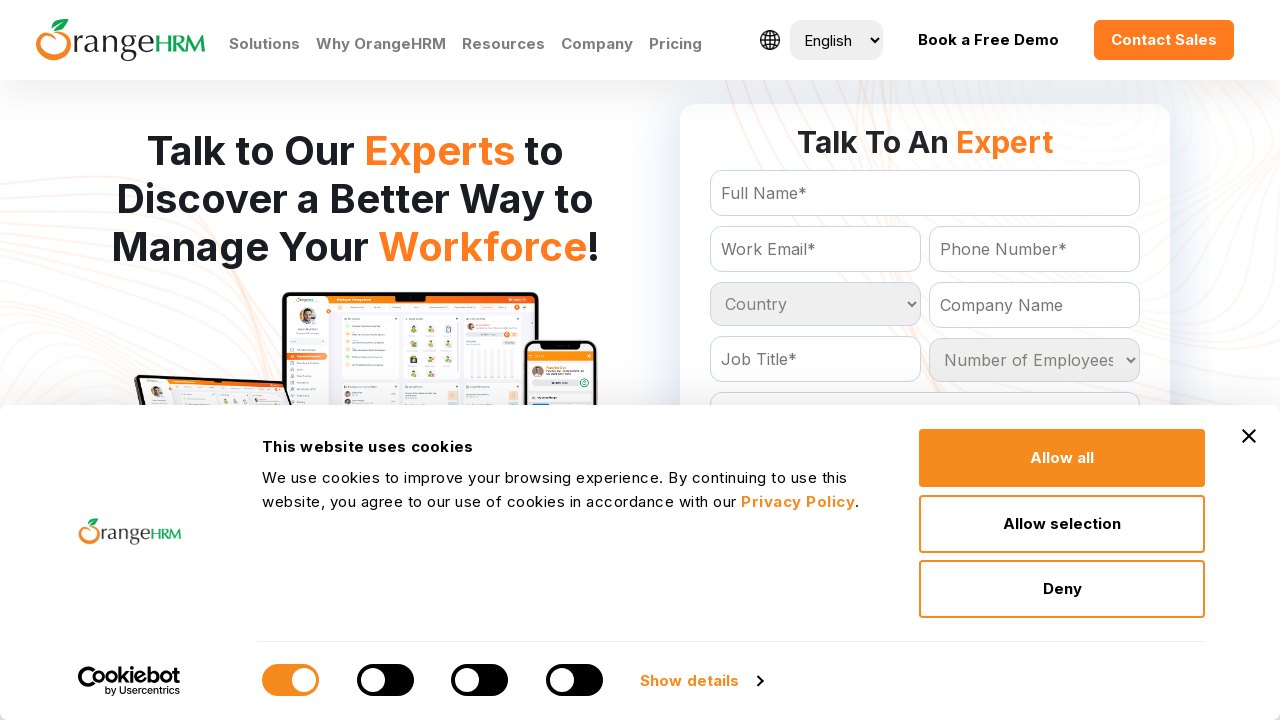

Selected 'Brazil' from country dropdown menu on select#Form_getForm_Country
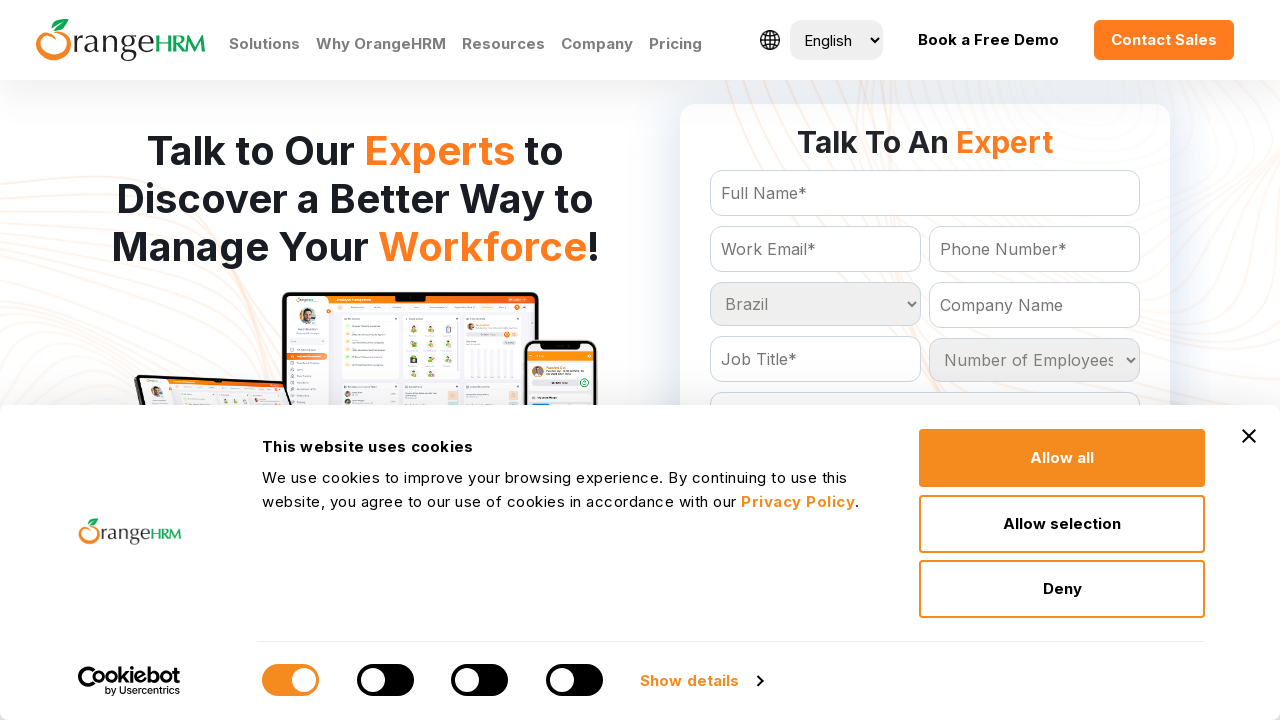

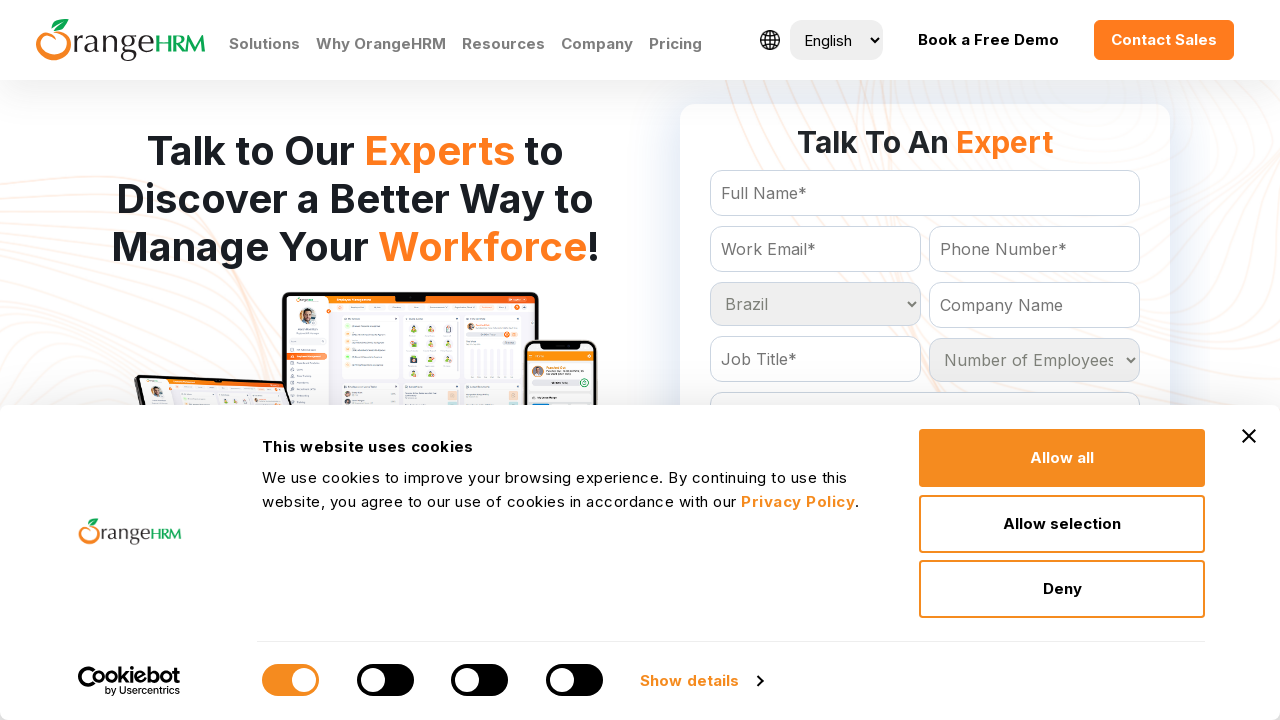